Tests Edge browser options by navigating to DuckDuckGo and verifying the page title

Starting URL: https://duckduckgo.com

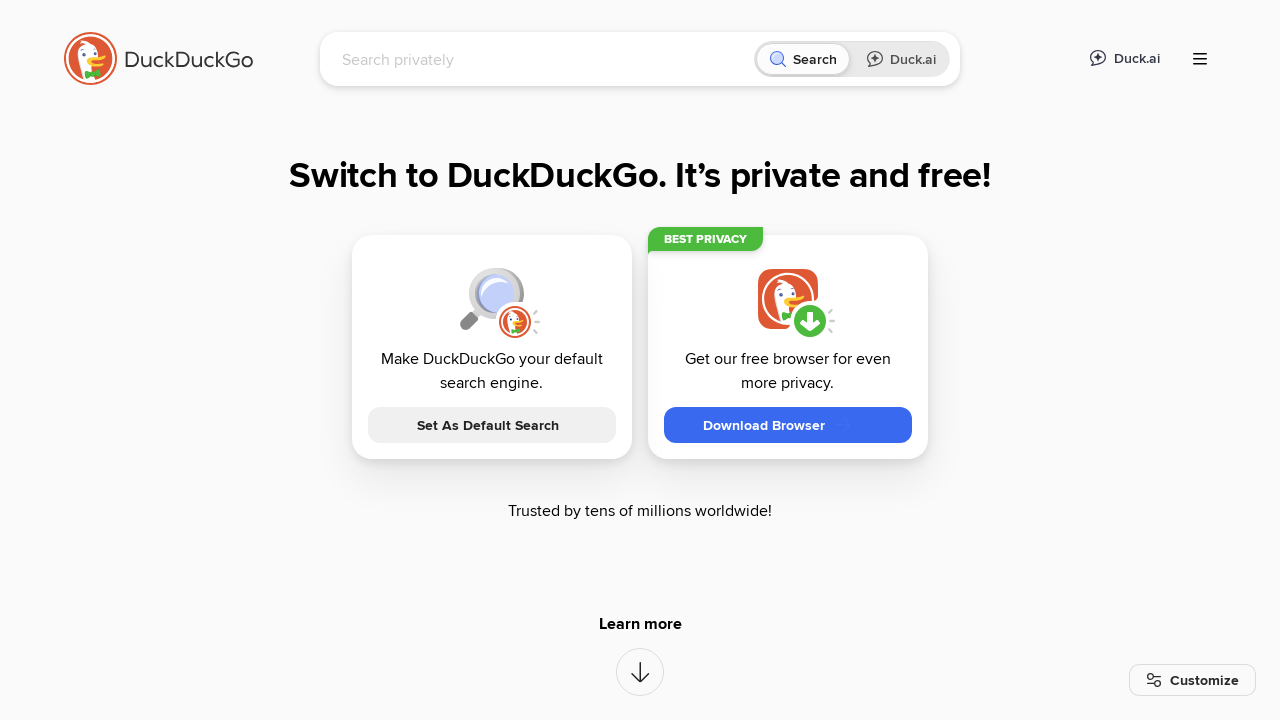

Verified page title contains 'DuckDuckGo'
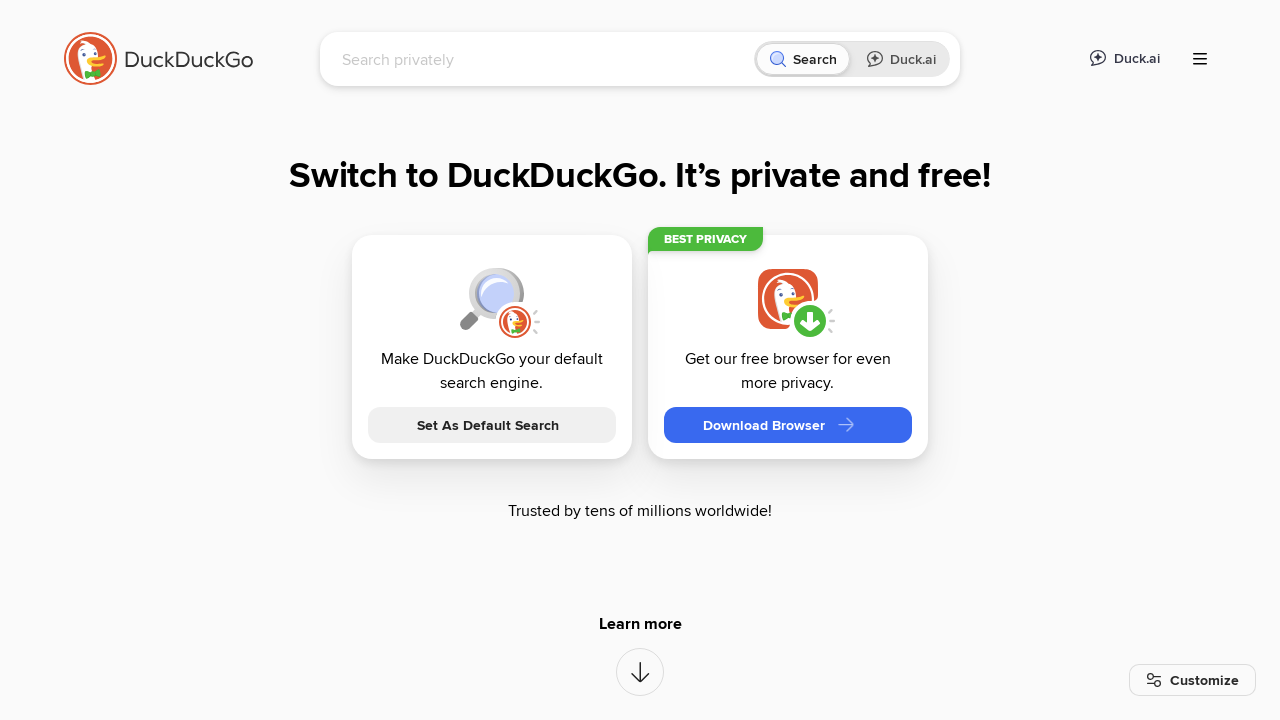

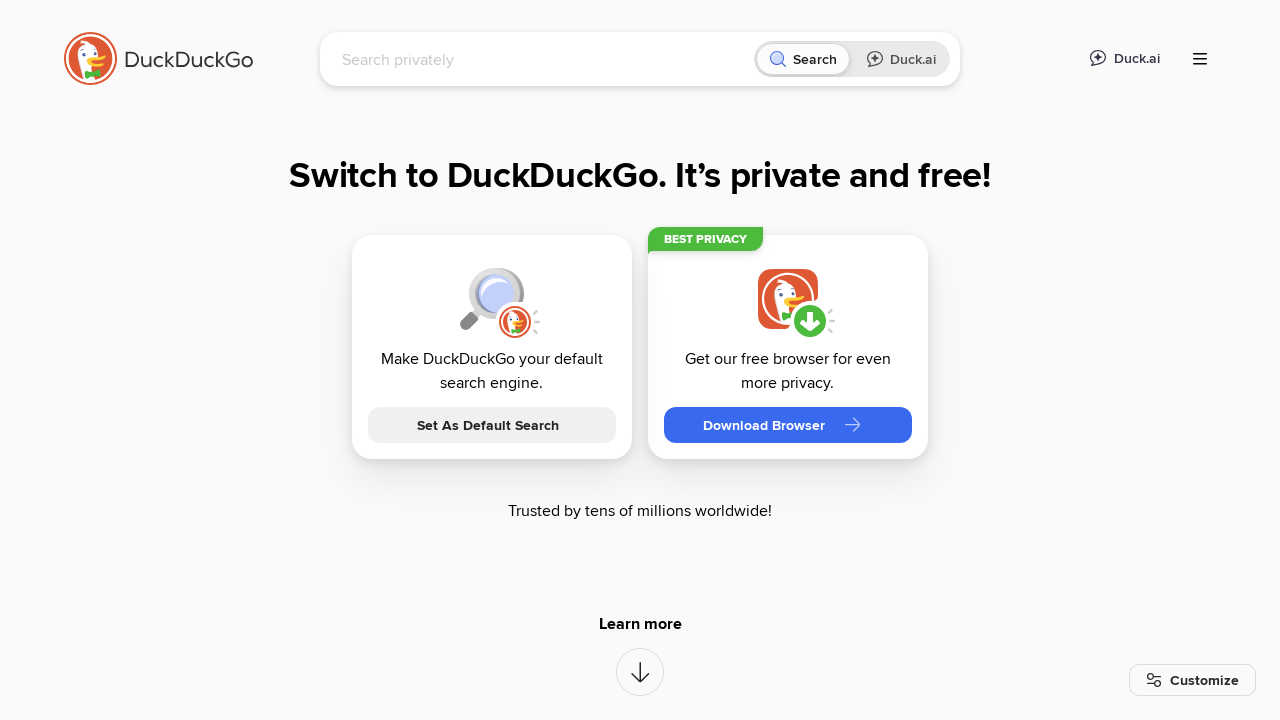